Tests handling a timed JavaScript alert that appears after 5 seconds by clicking a button, waiting, and accepting the alert

Starting URL: https://demoqa.com/alerts

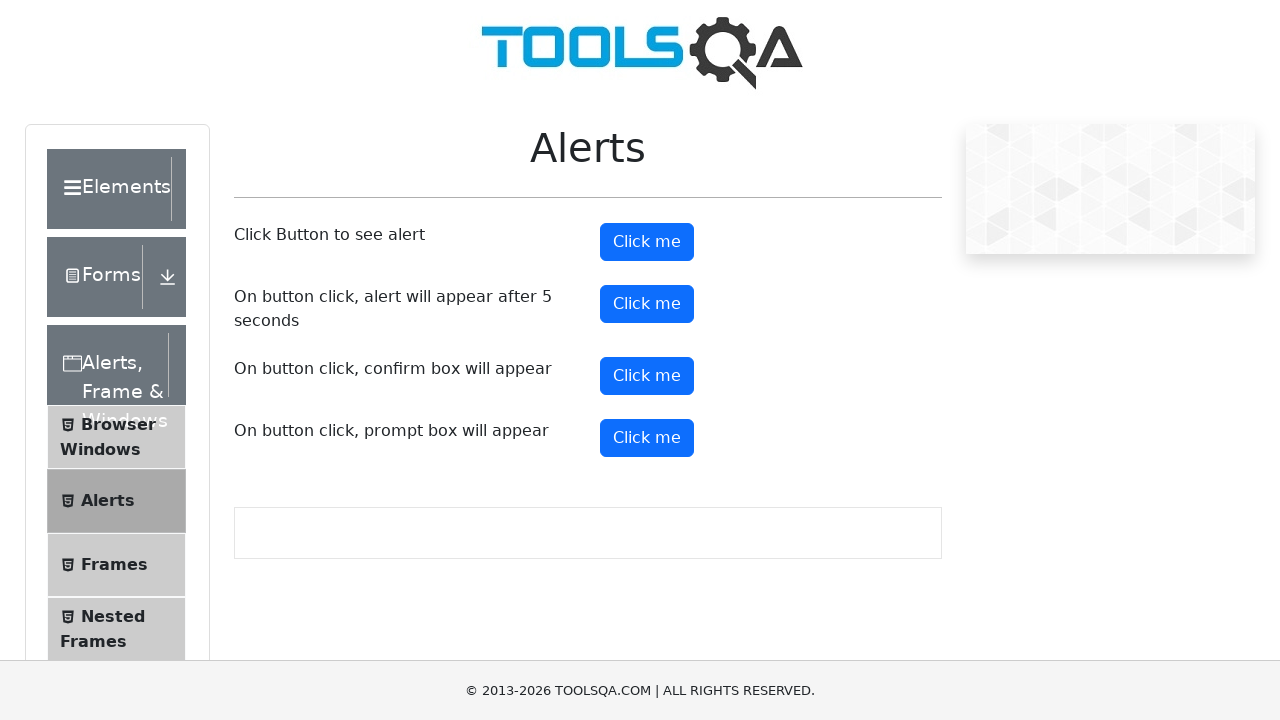

Set up dialog handler to automatically accept alerts
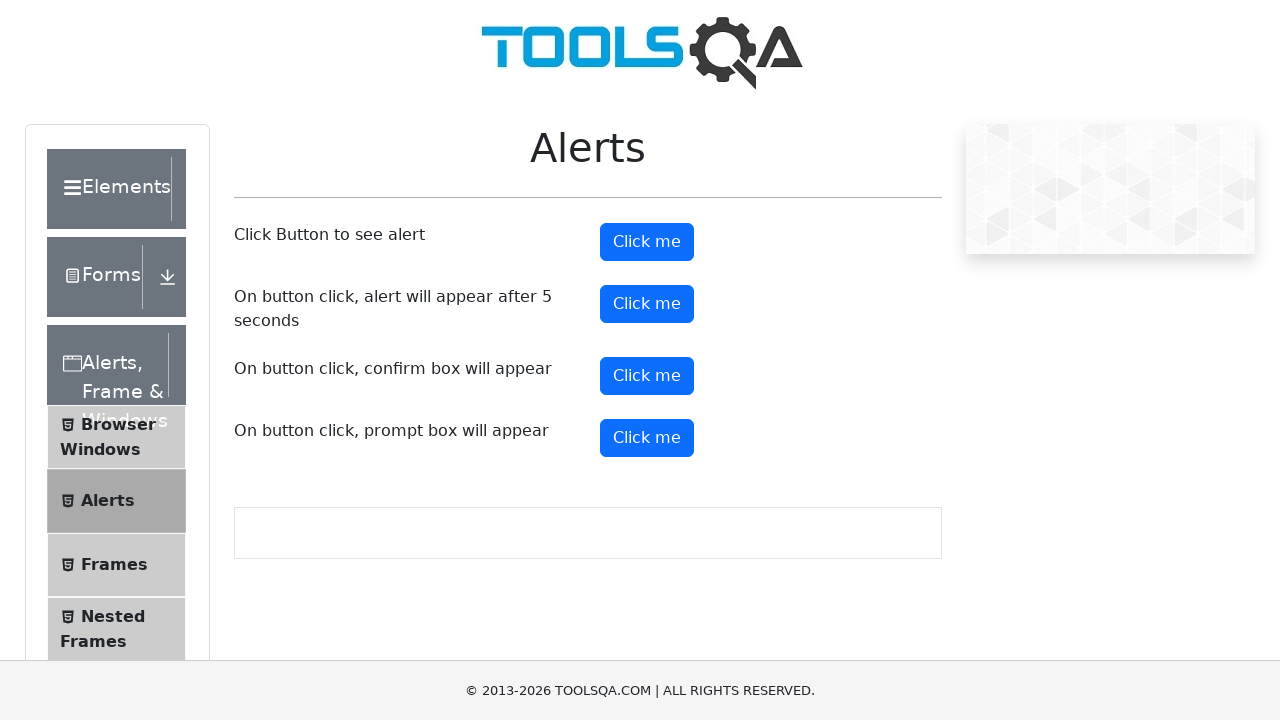

Clicked the timer alert button at (647, 304) on button#timerAlertButton
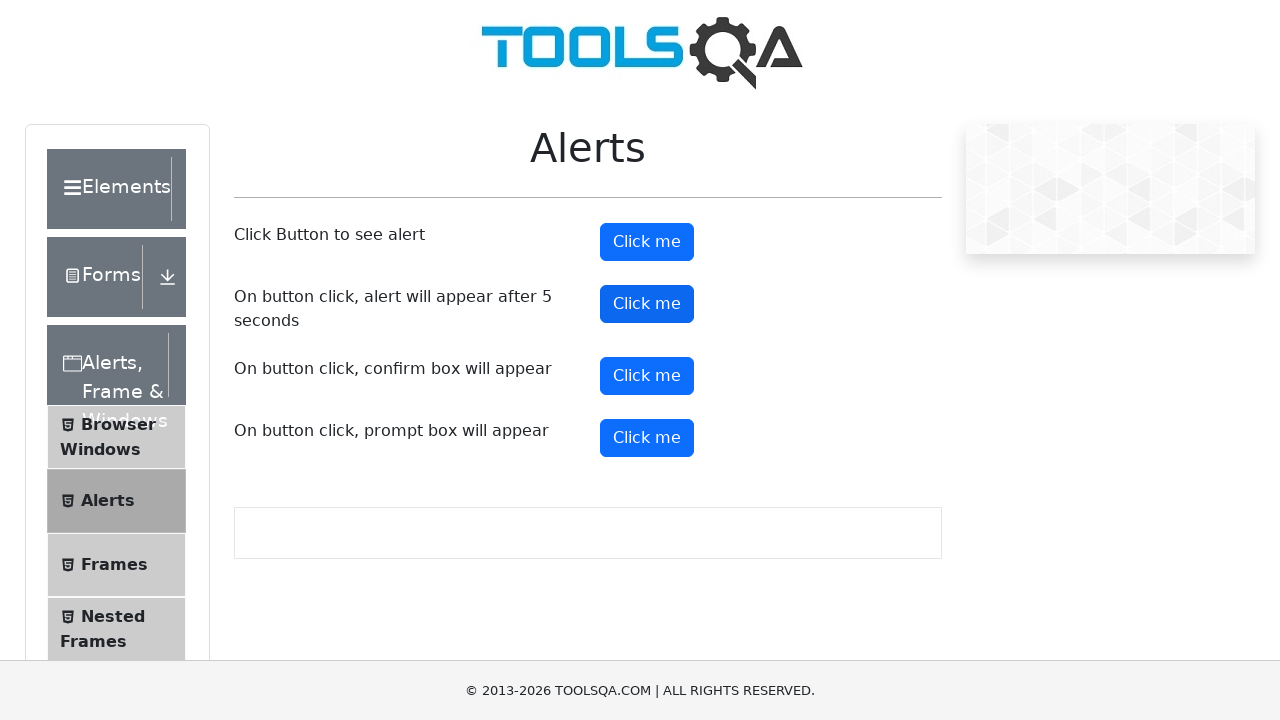

Waited 6 seconds for timed alert to appear and be handled
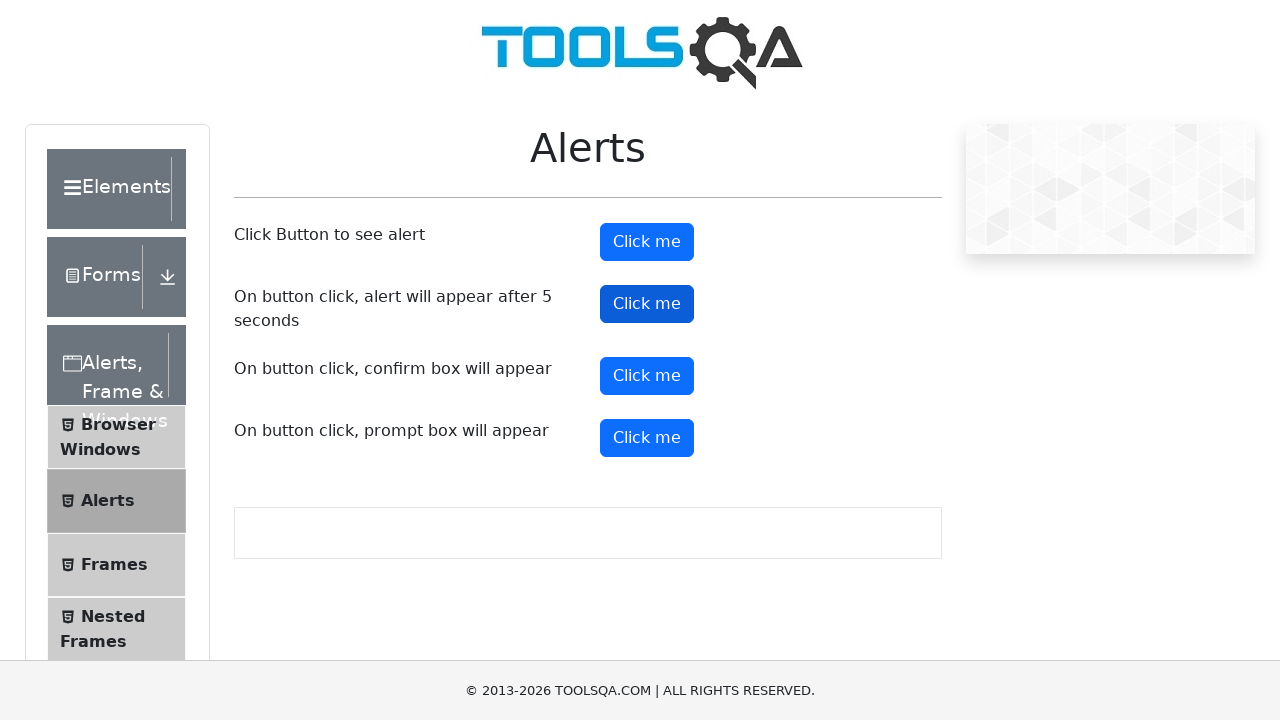

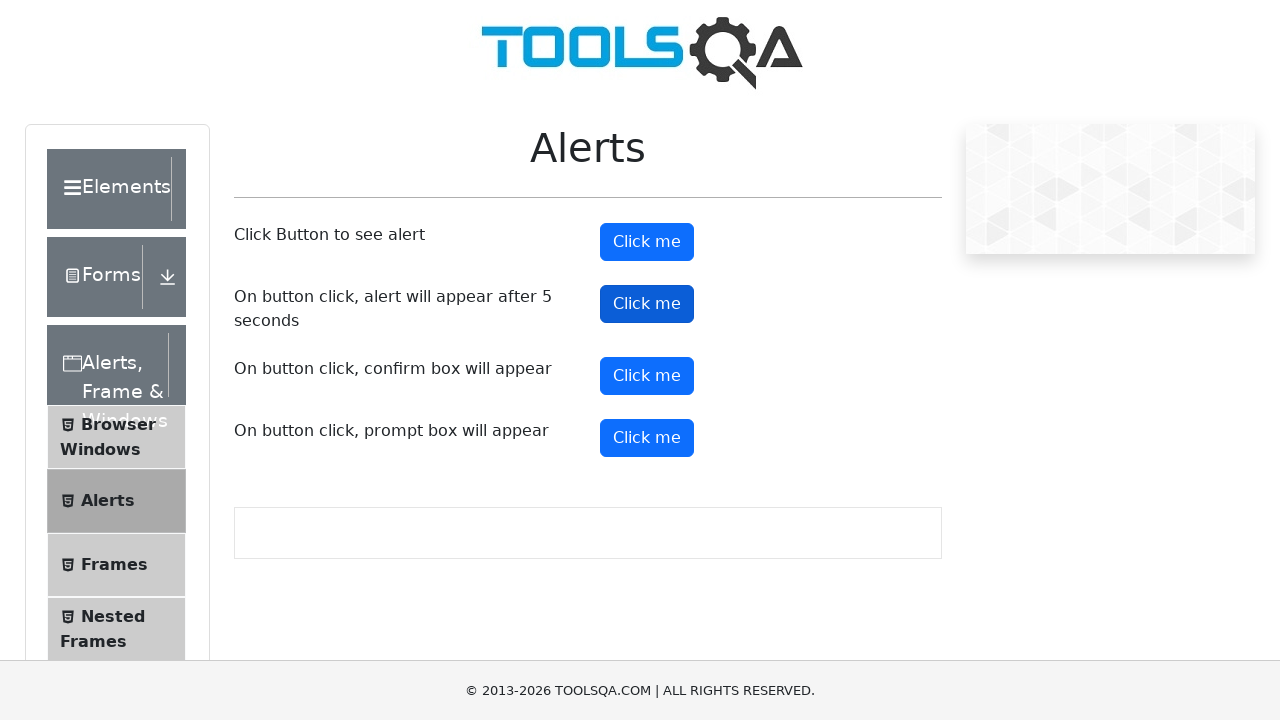